Tests multi-selection in a dropdown list using Ctrl+Click to select multiple options

Starting URL: https://www.w3schools.com/tags/tryit.asp?filename=tryhtml_select_multiple

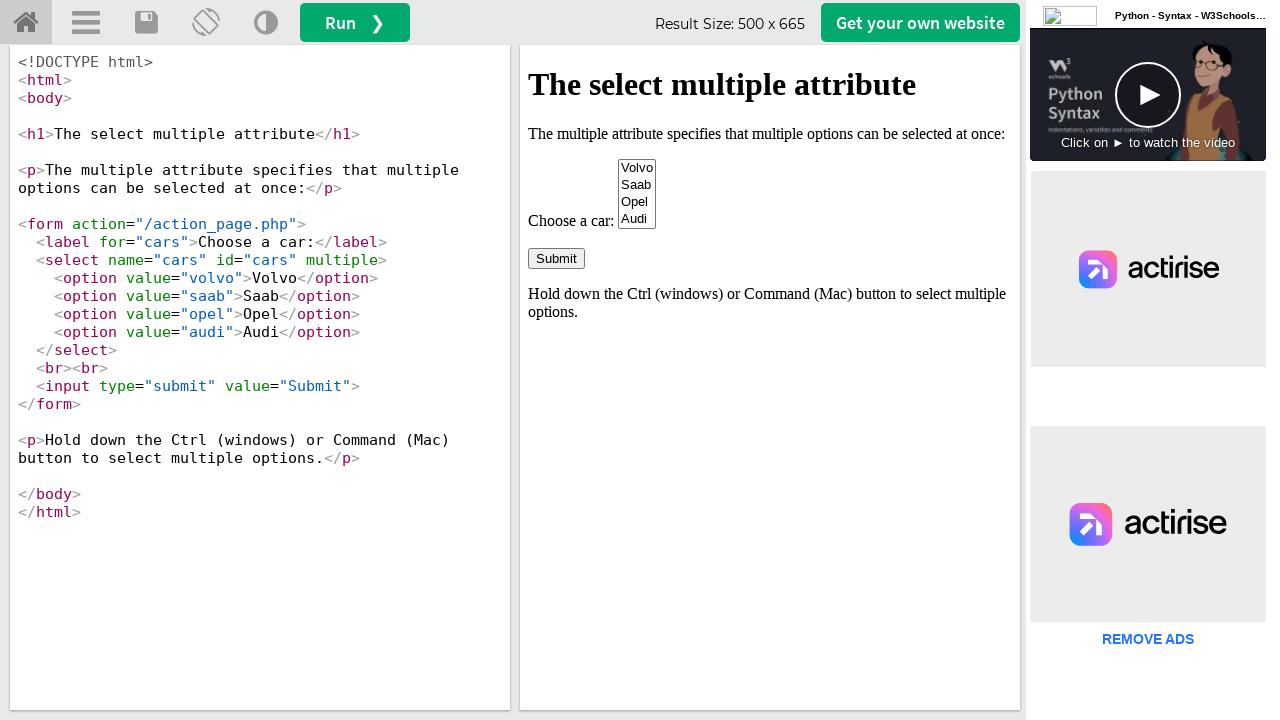

Located iframe with id 'iframeResult'
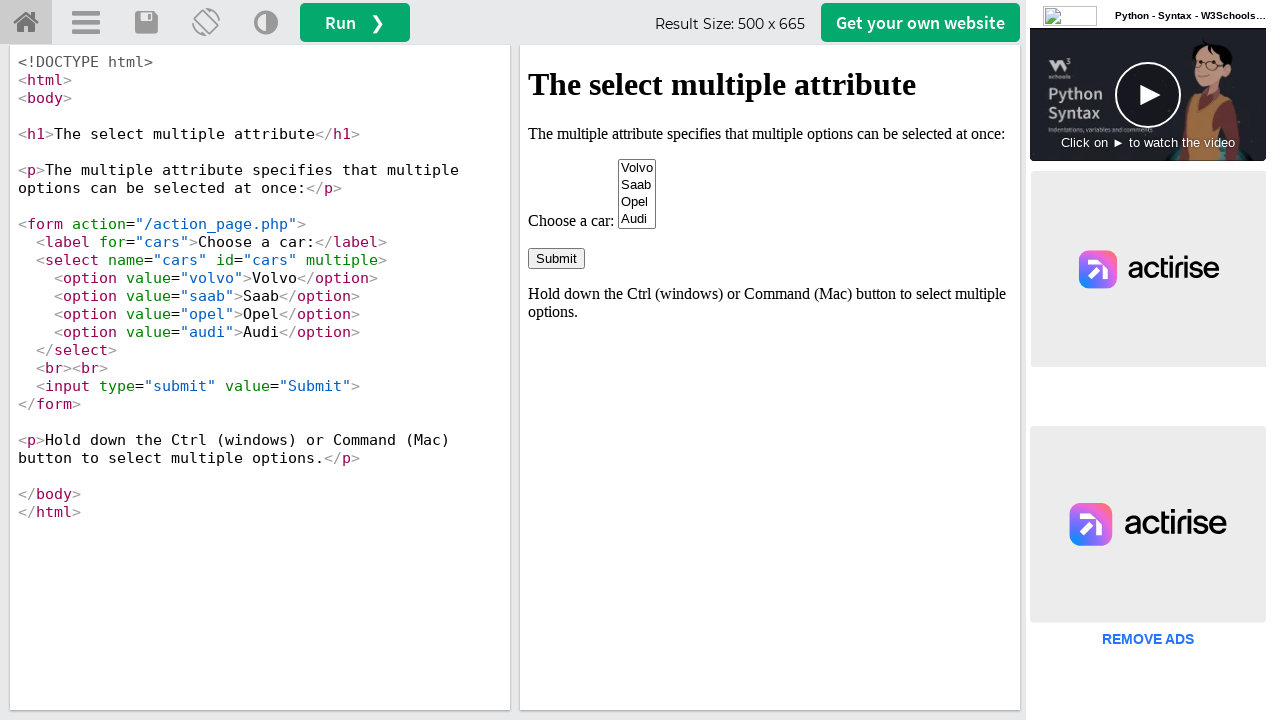

Located select element with id 'cars'
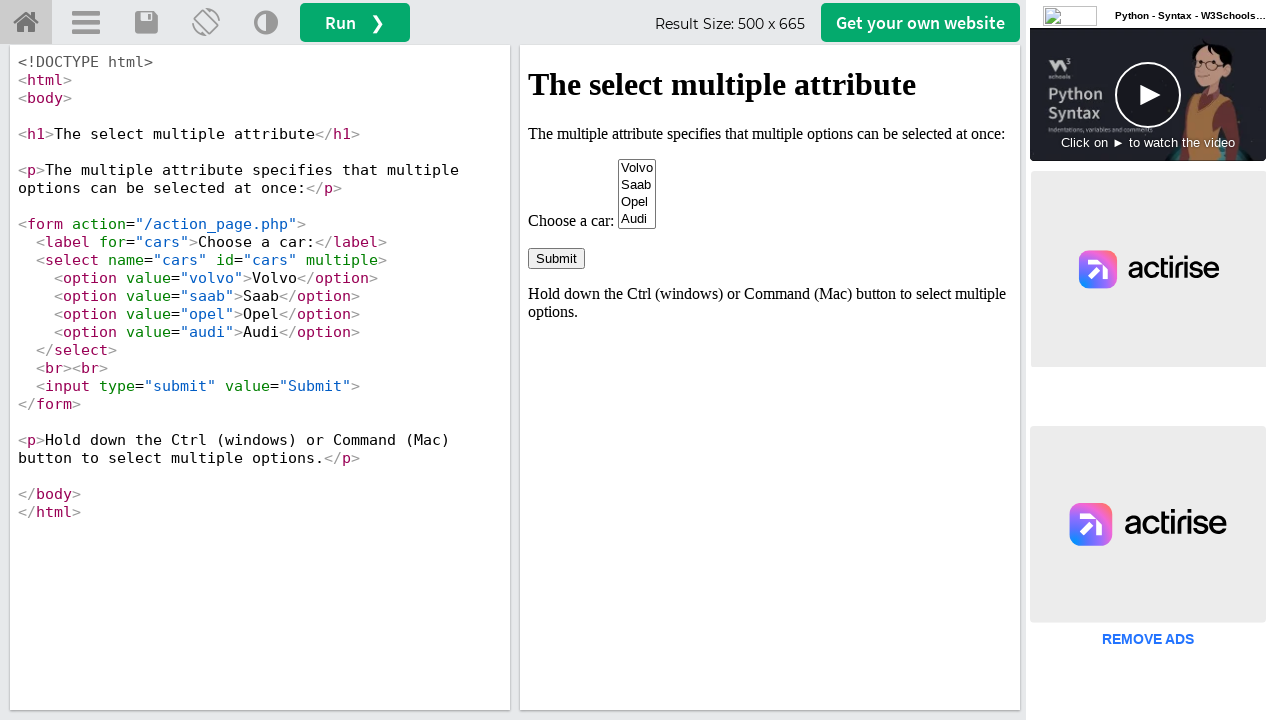

Retrieved all option elements from the dropdown
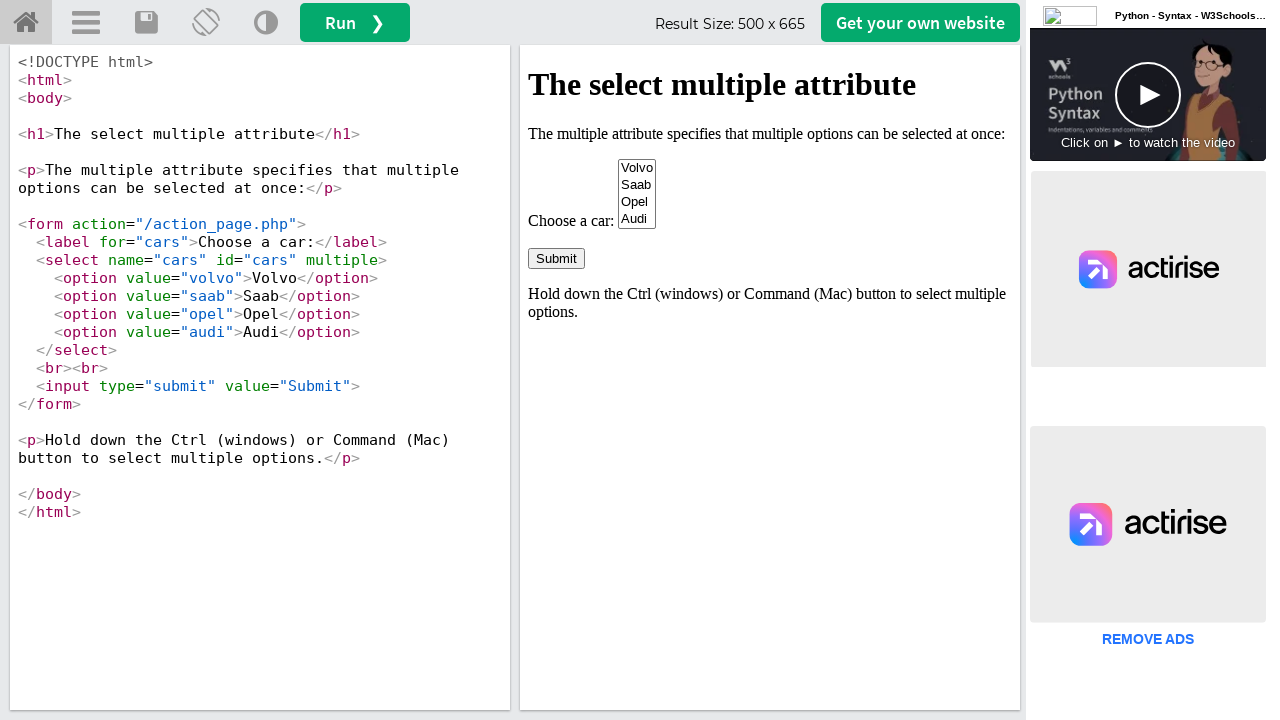

Pressed down Control key for multi-selection
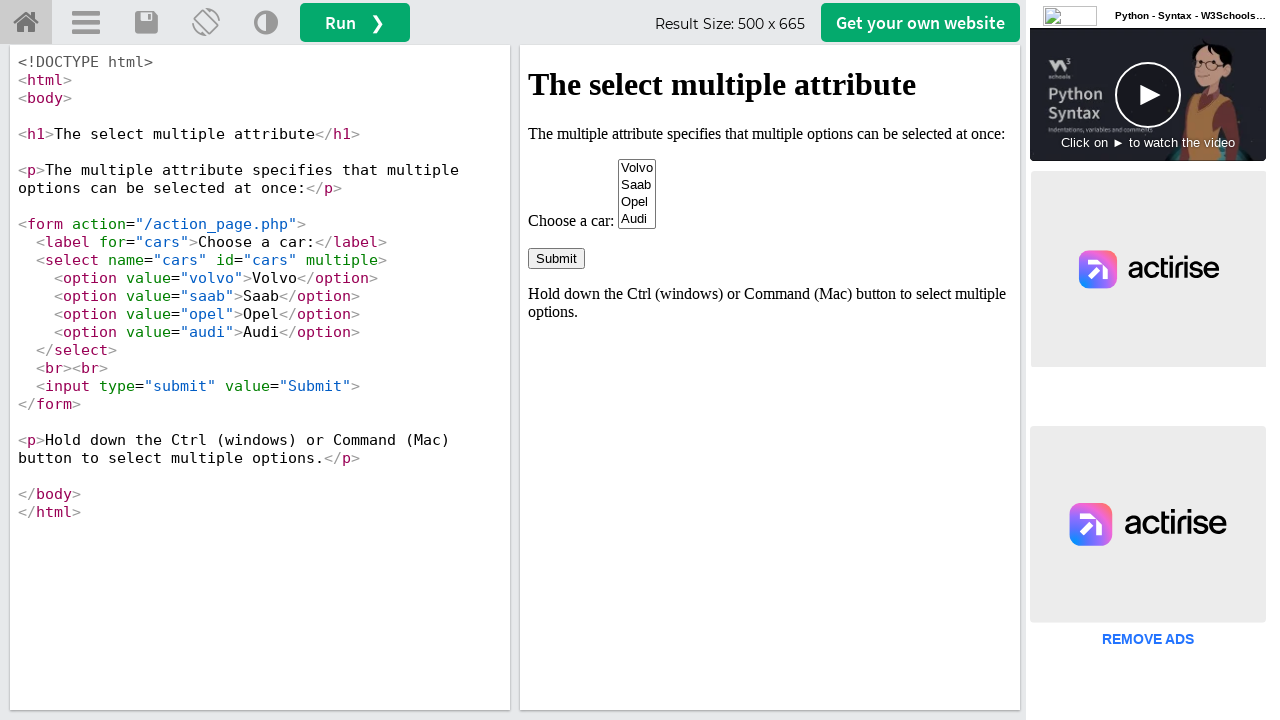

Clicked second option (index 1) while holding Control at (637, 185) on iframe#iframeResult >> internal:control=enter-frame >> xpath=//select[@id='cars'
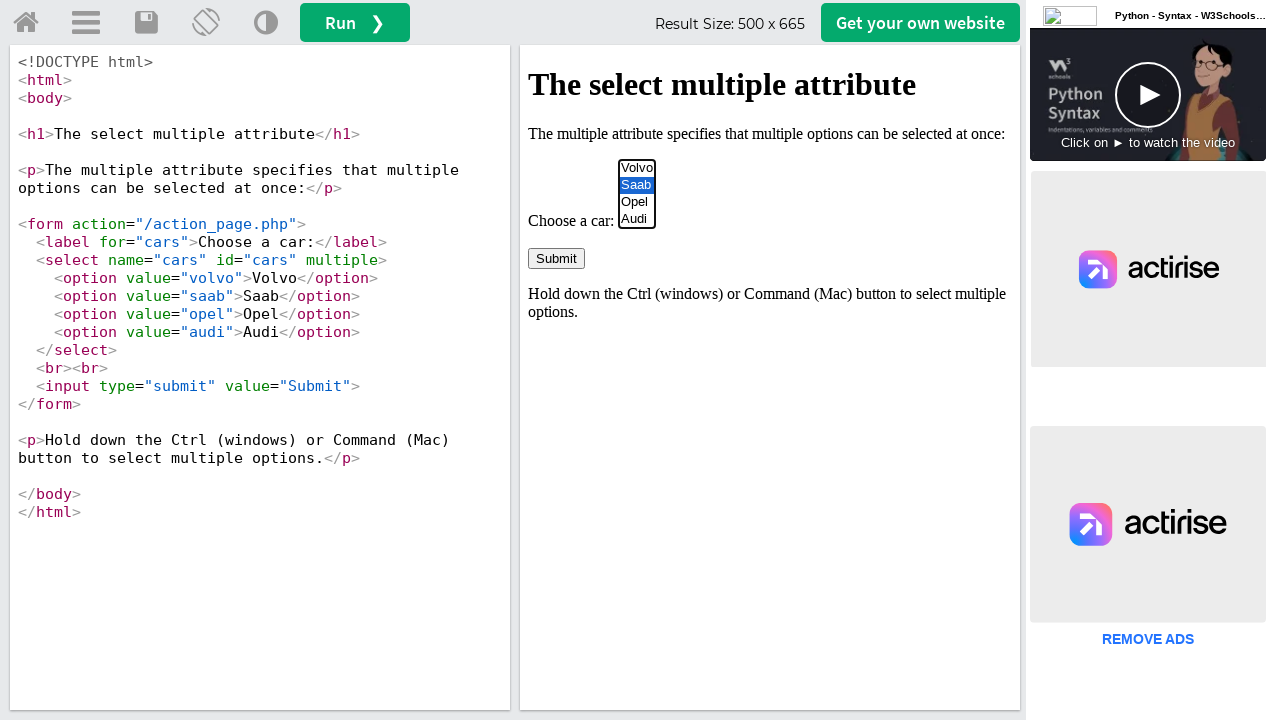

Clicked third option (index 2) while holding Control at (637, 202) on iframe#iframeResult >> internal:control=enter-frame >> xpath=//select[@id='cars'
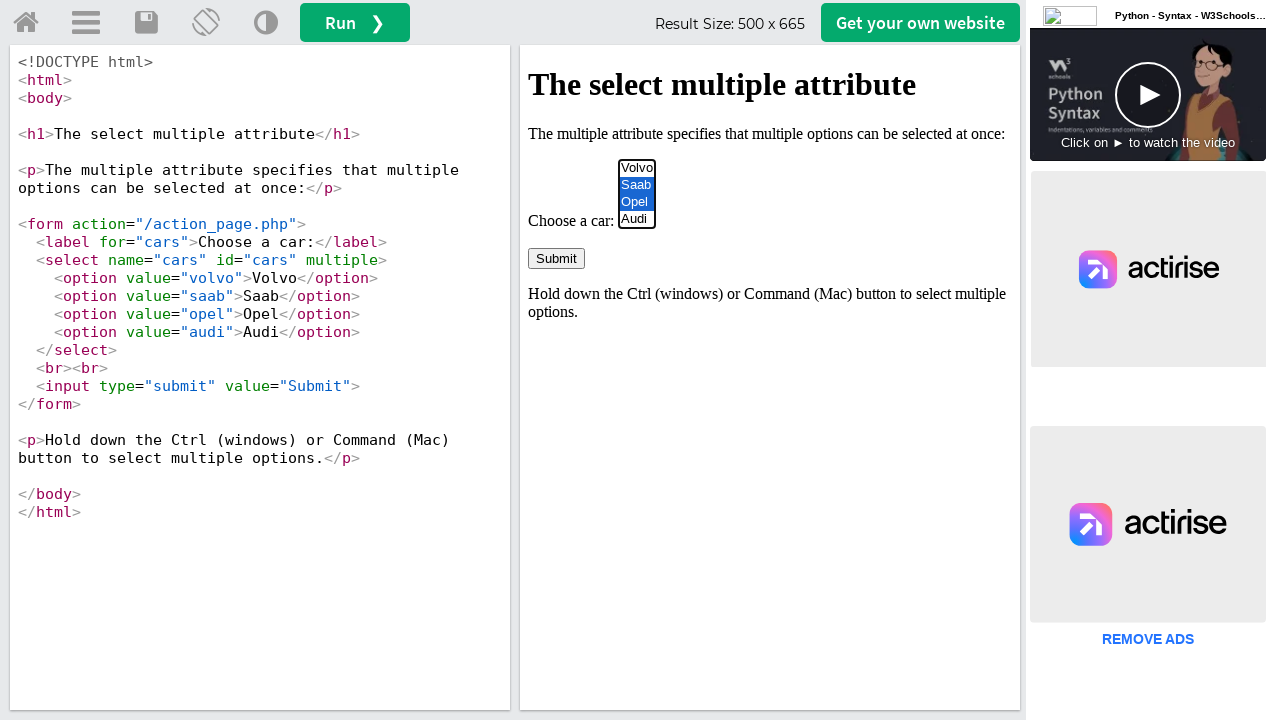

Released Control key to complete multi-selection
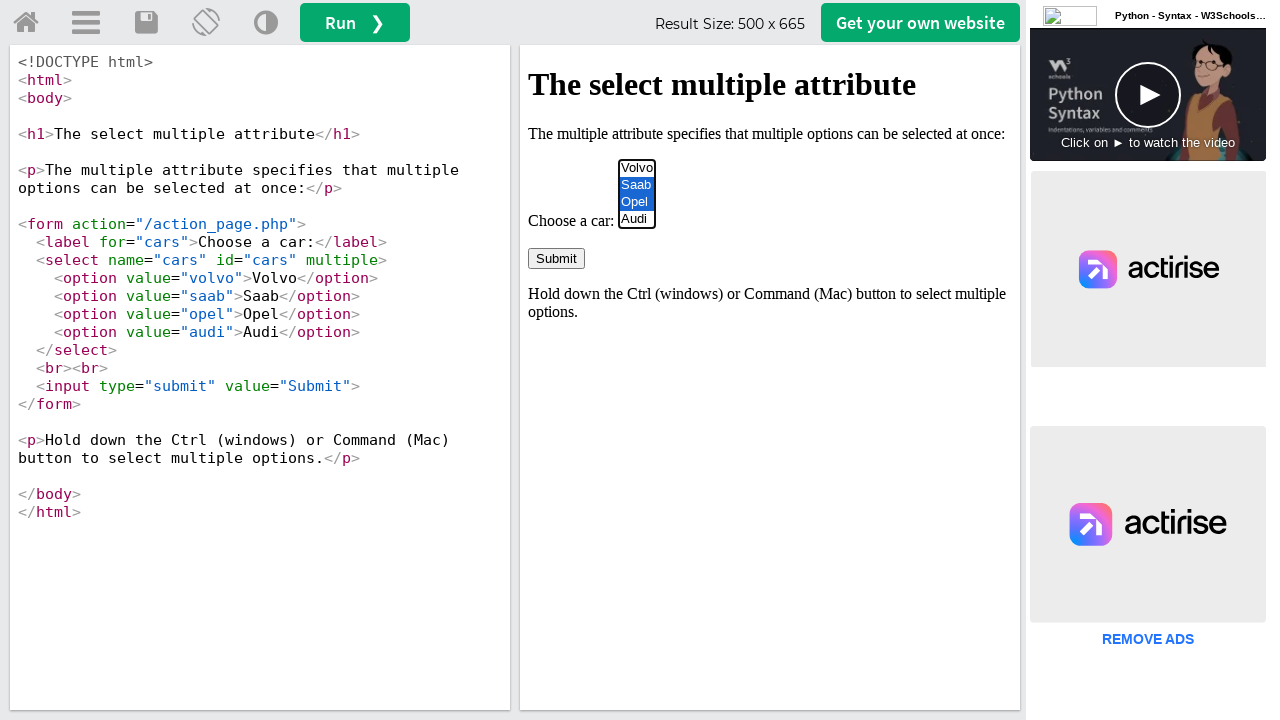

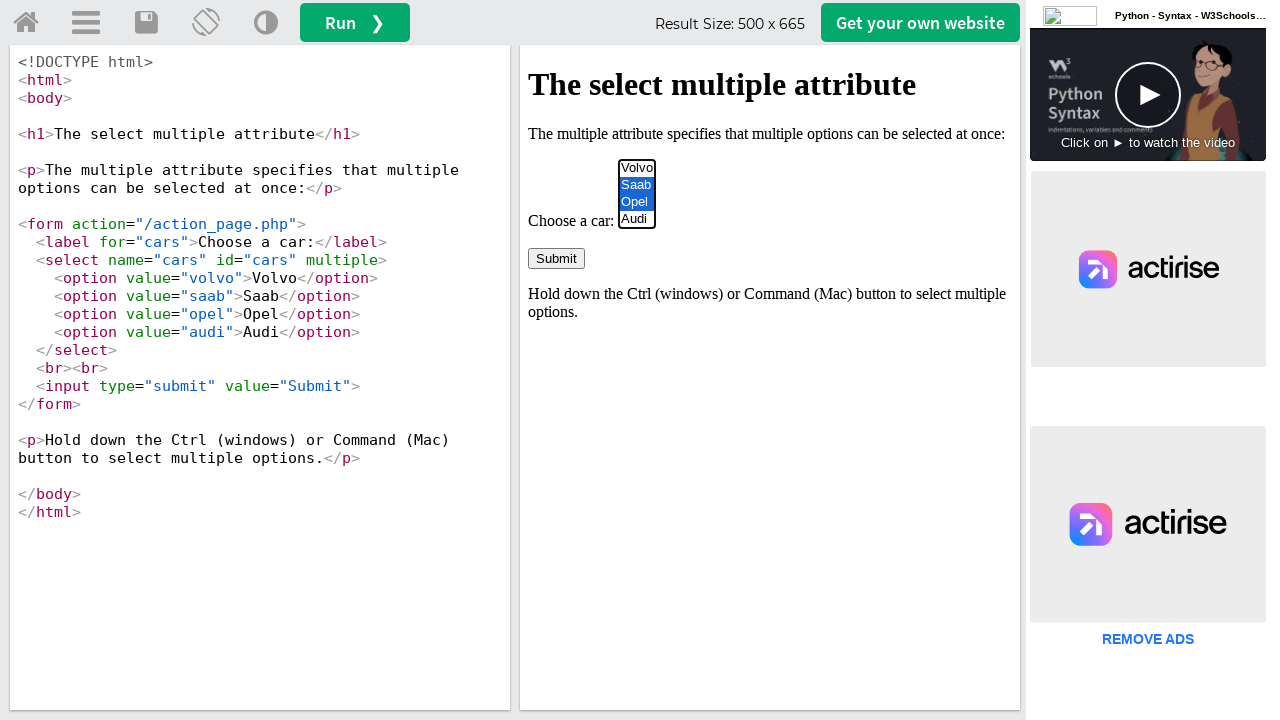